Tests marking all todo items as completed using the toggle-all checkbox

Starting URL: https://demo.playwright.dev/todomvc

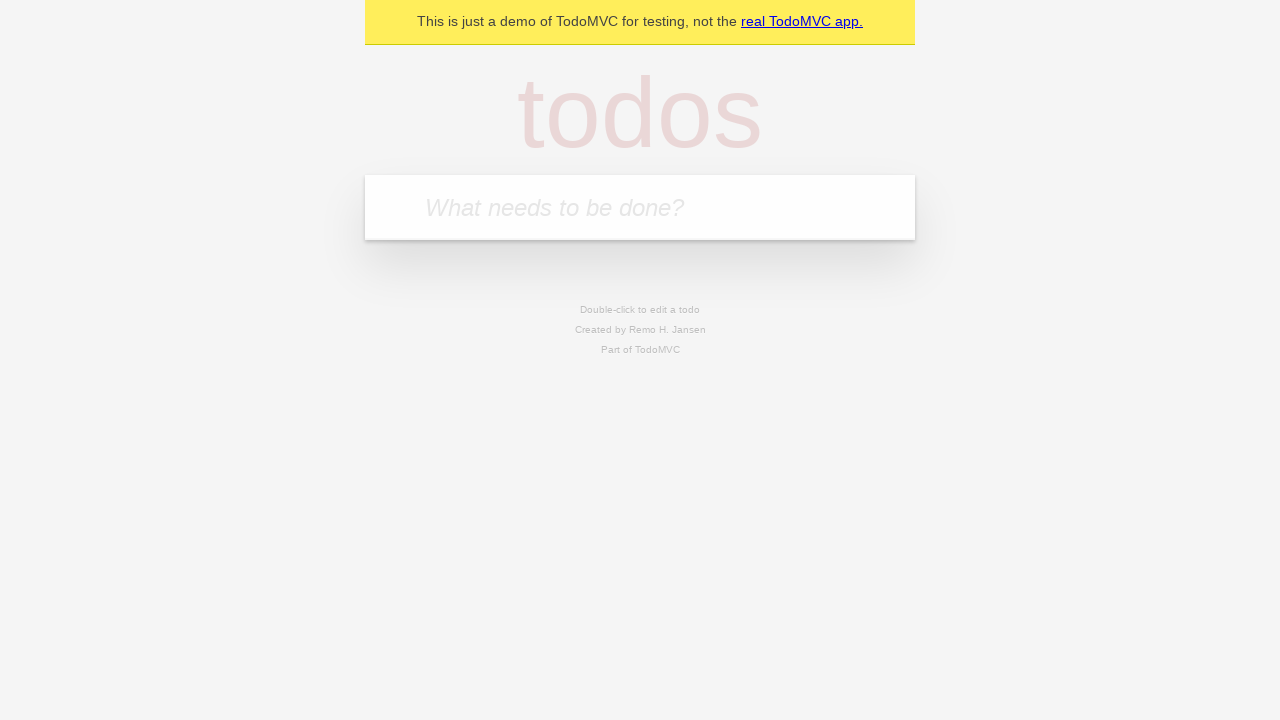

Filled todo input with 'buy some cheese' on internal:attr=[placeholder="What needs to be done?"i]
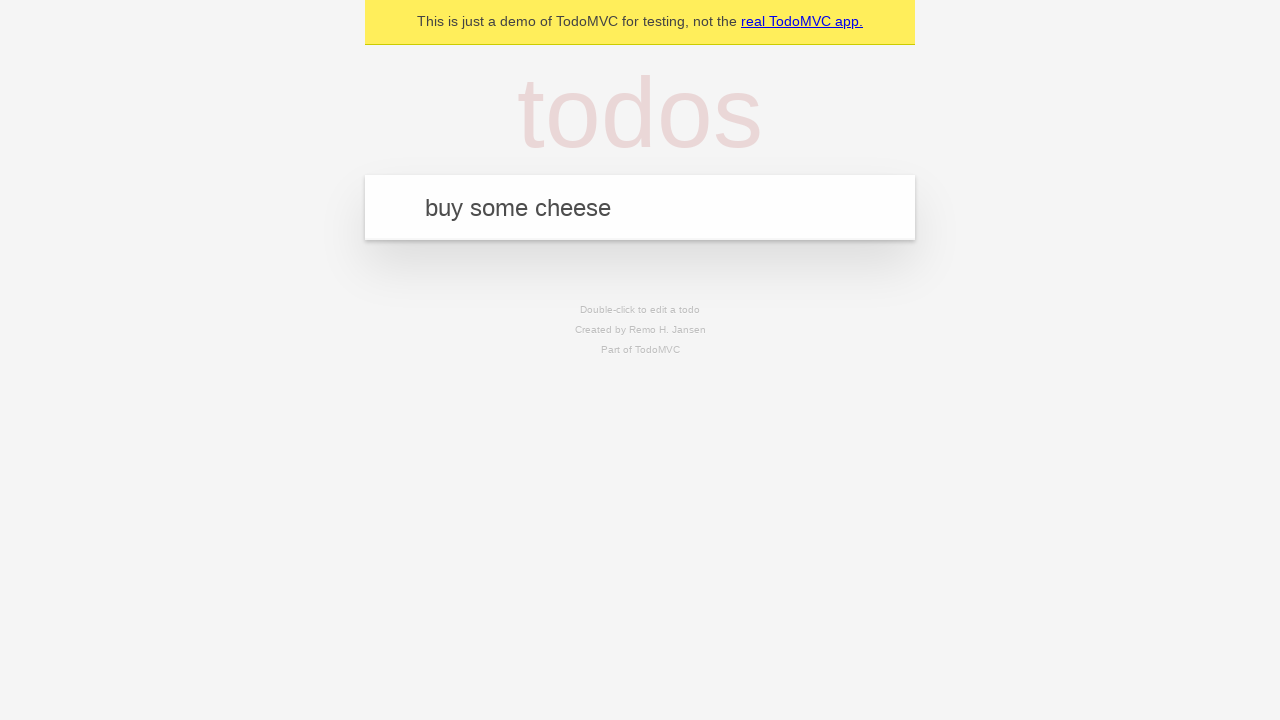

Pressed Enter to add first todo item on internal:attr=[placeholder="What needs to be done?"i]
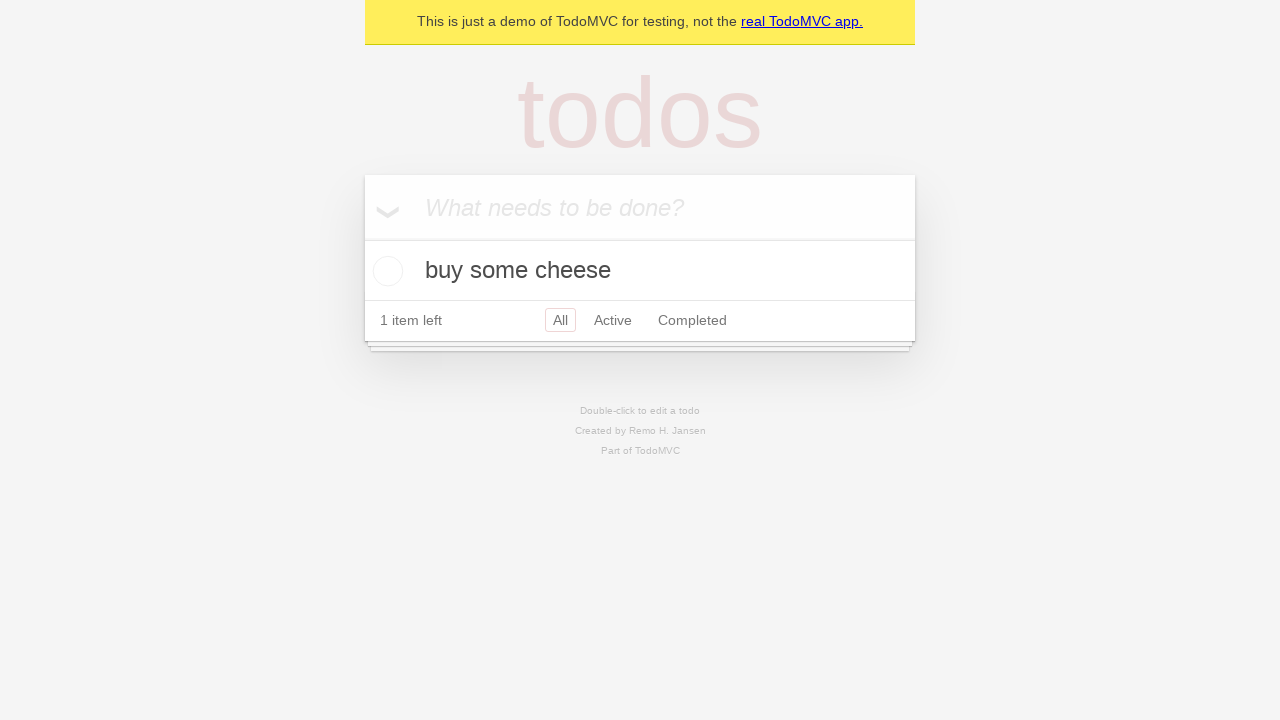

Filled todo input with 'feed the cat' on internal:attr=[placeholder="What needs to be done?"i]
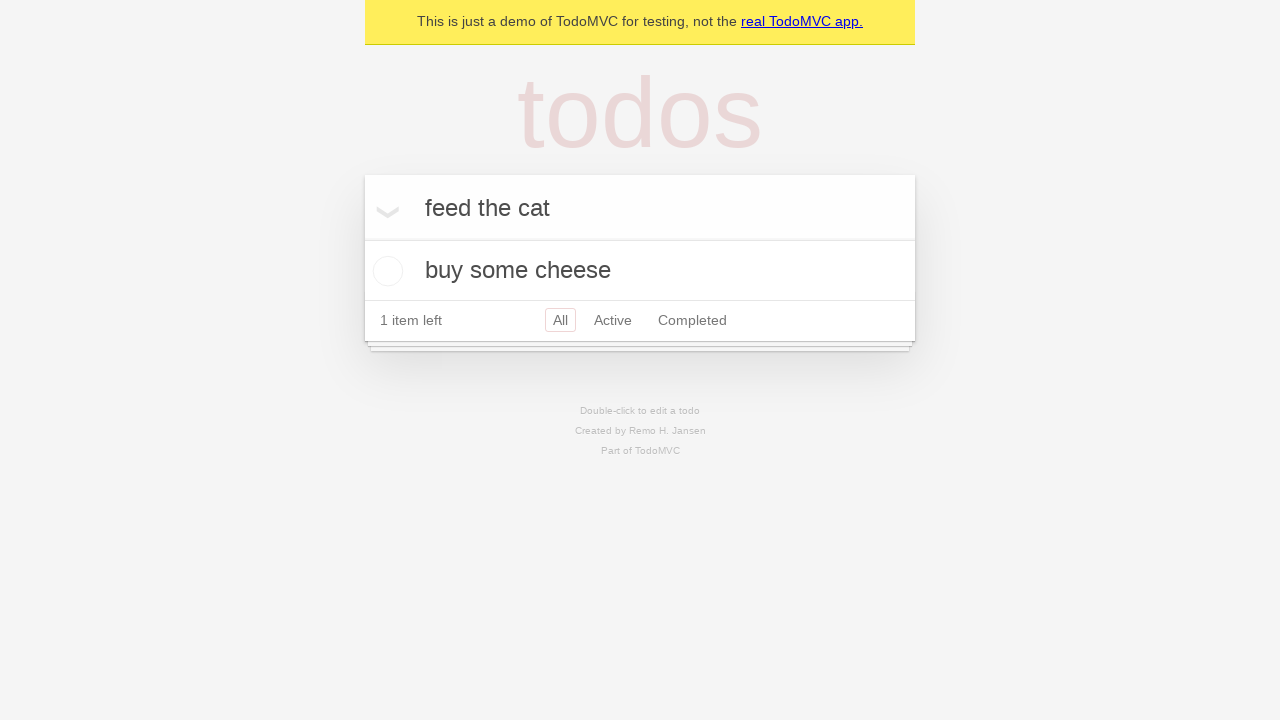

Pressed Enter to add second todo item on internal:attr=[placeholder="What needs to be done?"i]
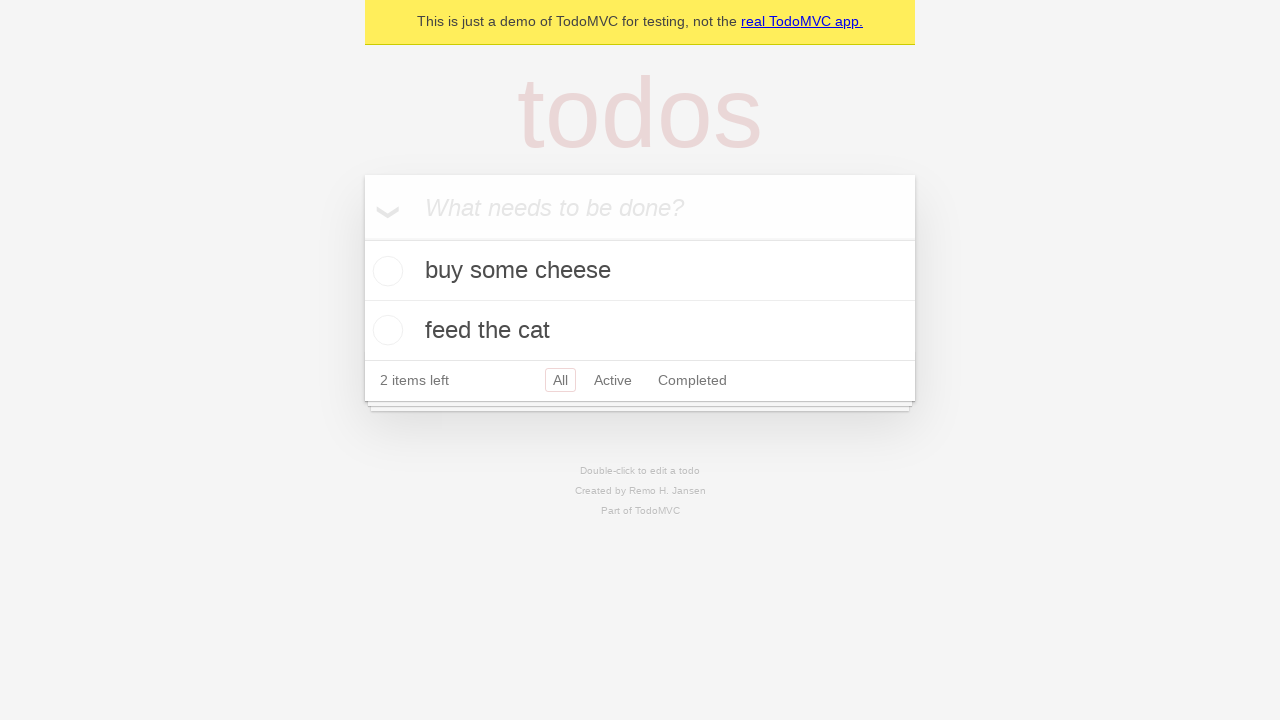

Filled todo input with 'book a doctors appointment' on internal:attr=[placeholder="What needs to be done?"i]
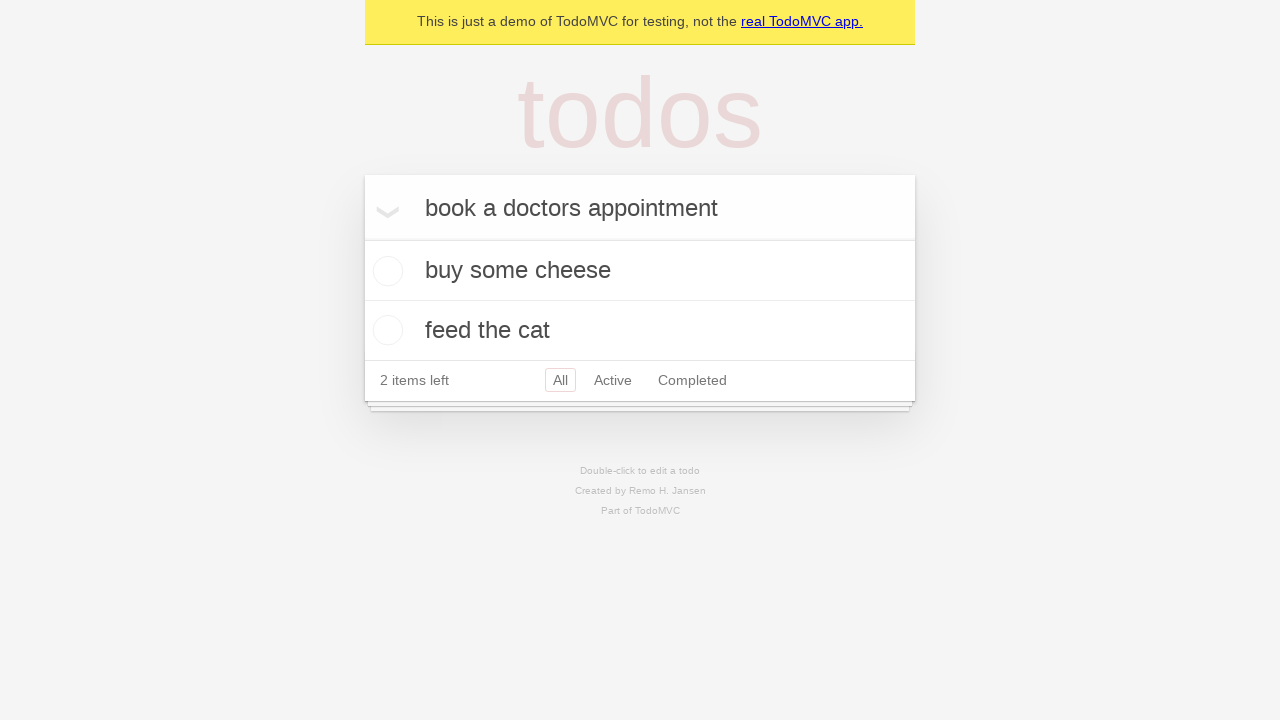

Pressed Enter to add third todo item on internal:attr=[placeholder="What needs to be done?"i]
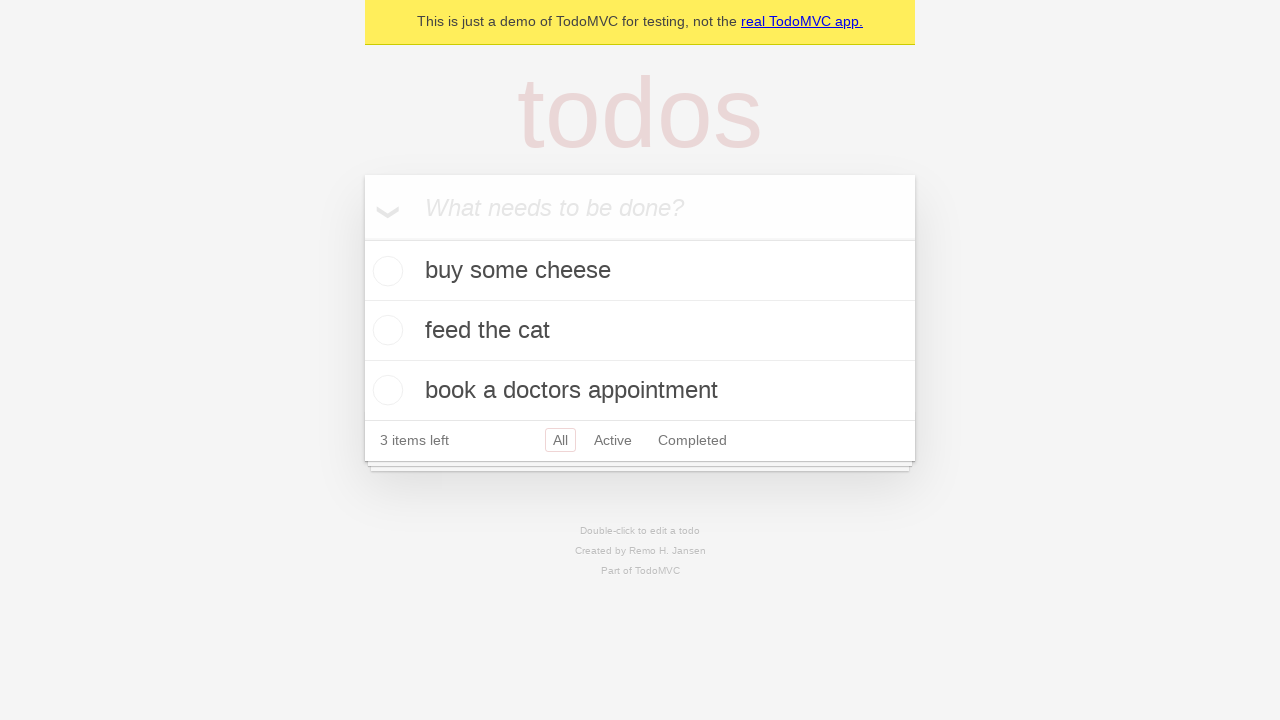

Clicked 'Mark all as complete' checkbox to toggle all todos as completed at (362, 238) on internal:label="Mark all as complete"i
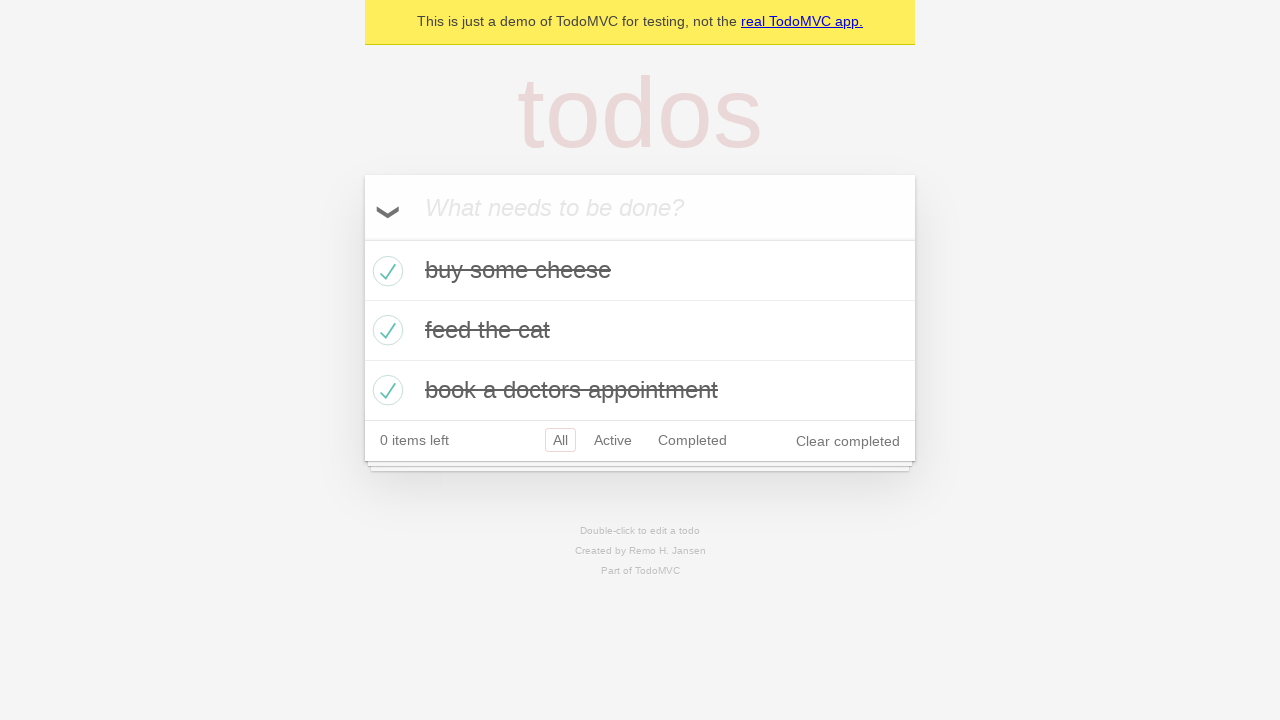

Waited for todo items to be marked with completed state
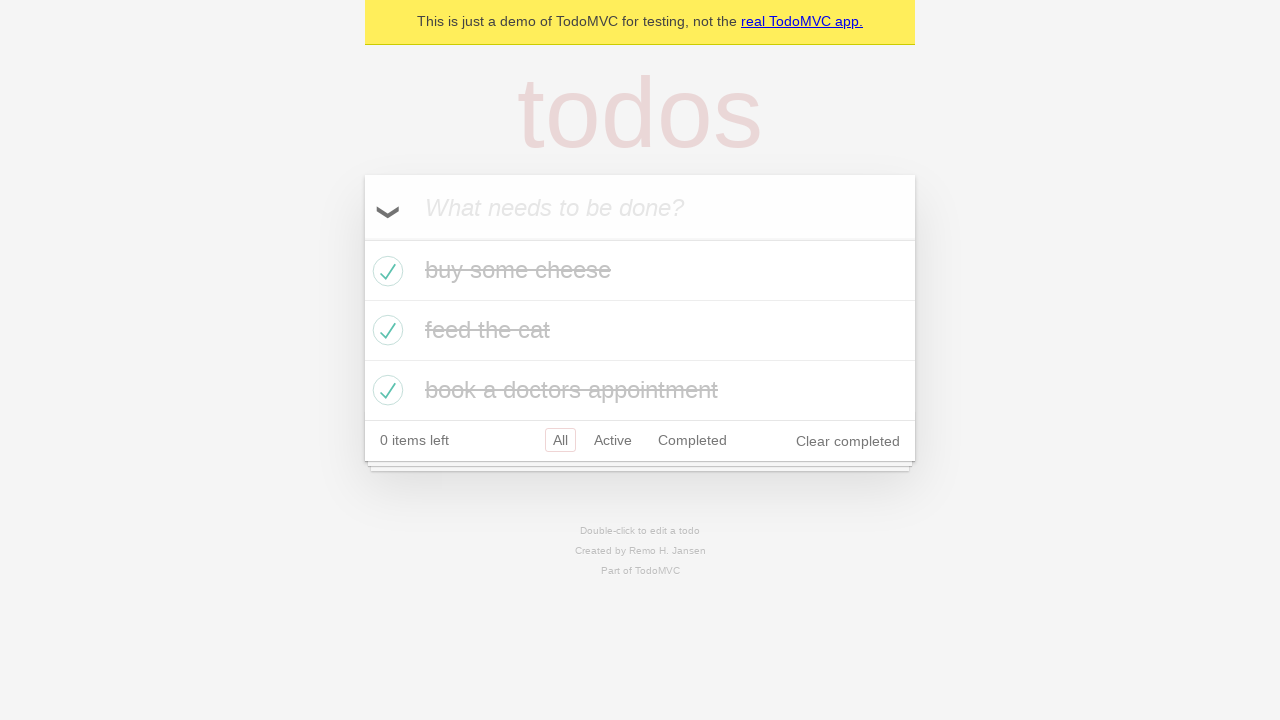

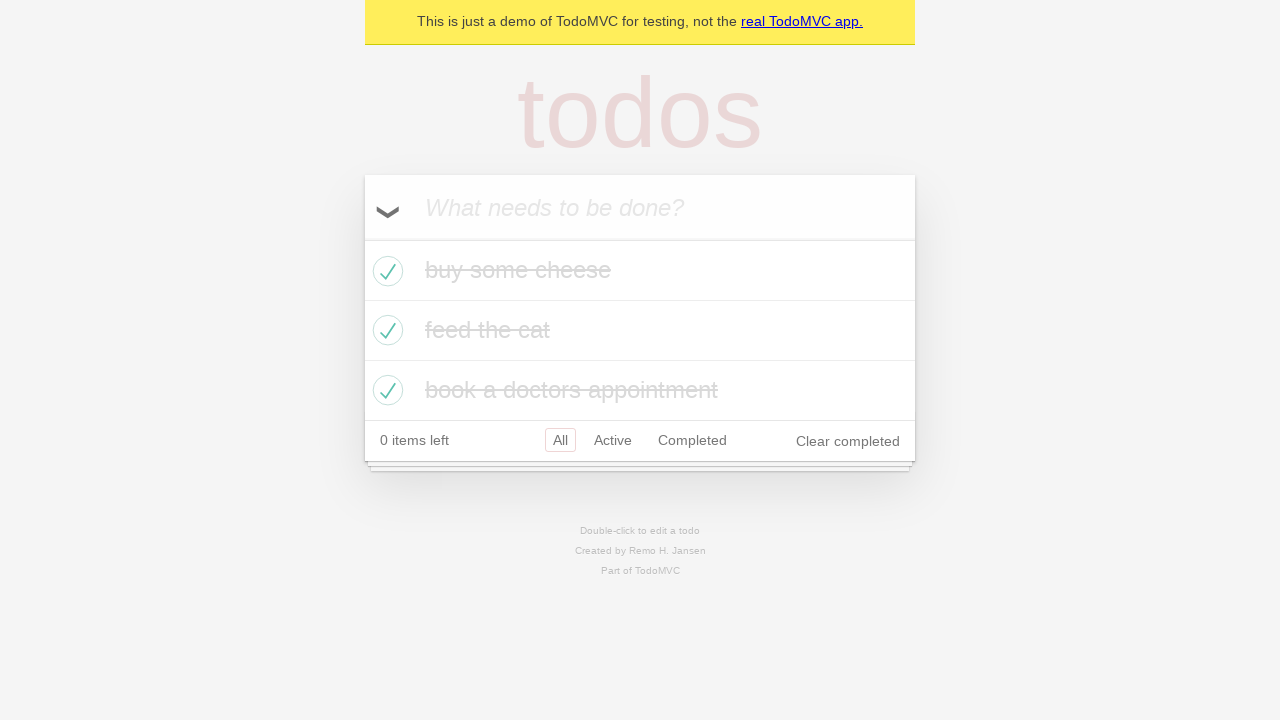